Tests dynamic table creation and verifies the text content of table cells

Starting URL: https://testpages.eviltester.com/styled/tag/dynamic-table.html

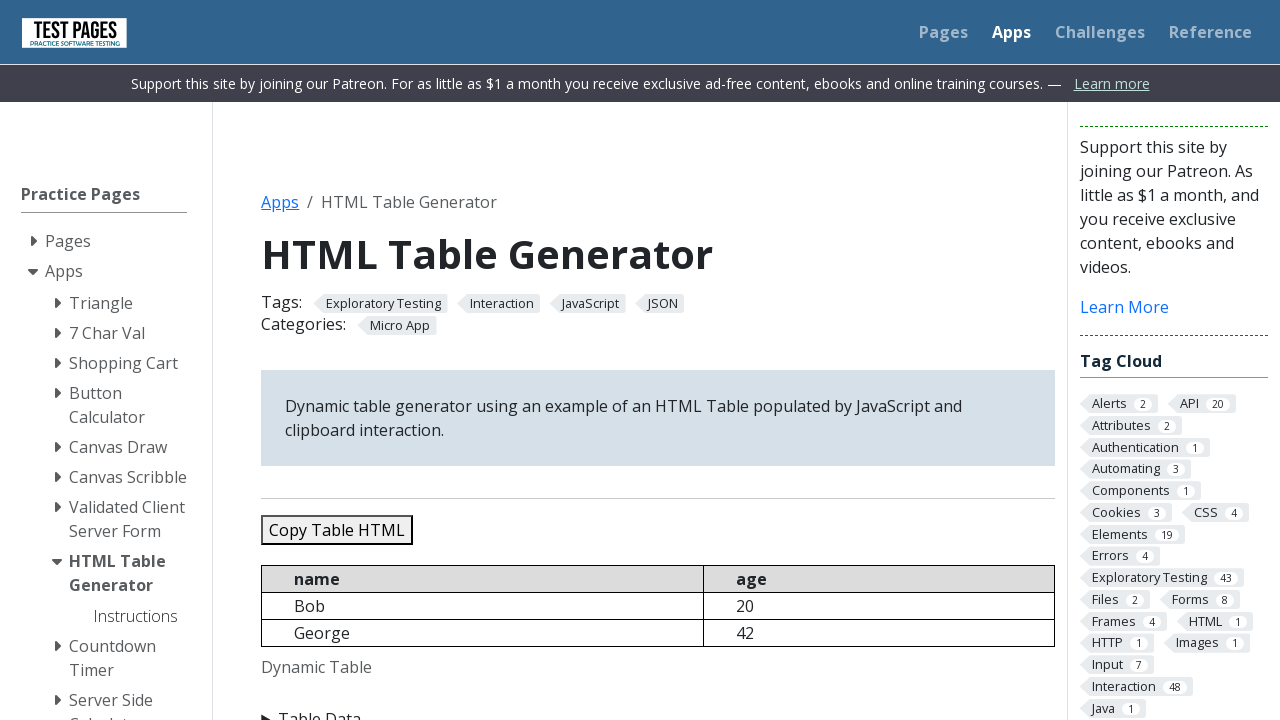

Clicked on 'Table Data' section at (658, 708) on internal:text="Table Data"i
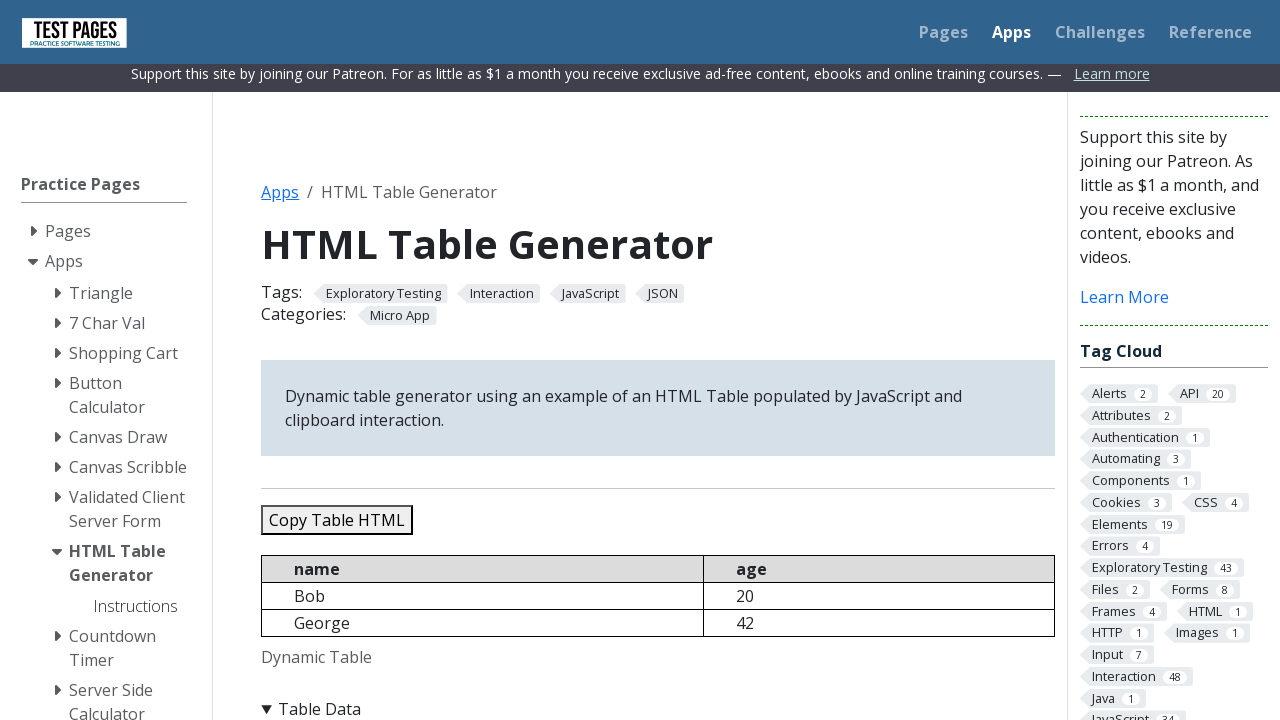

Filled JSON data field with table entry containing empty name and age 20 on #jsondata
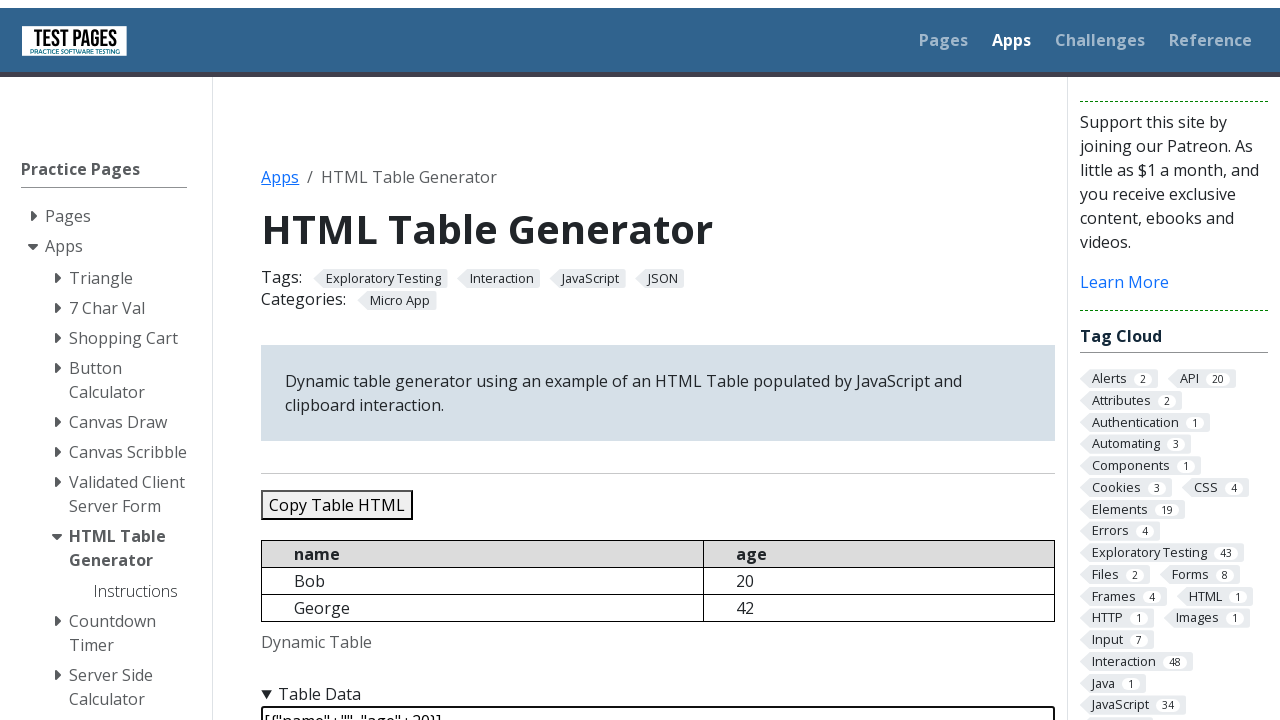

Clicked 'Refresh Table' button to generate dynamic table at (359, 360) on internal:role=button[name="Refresh Table"i]
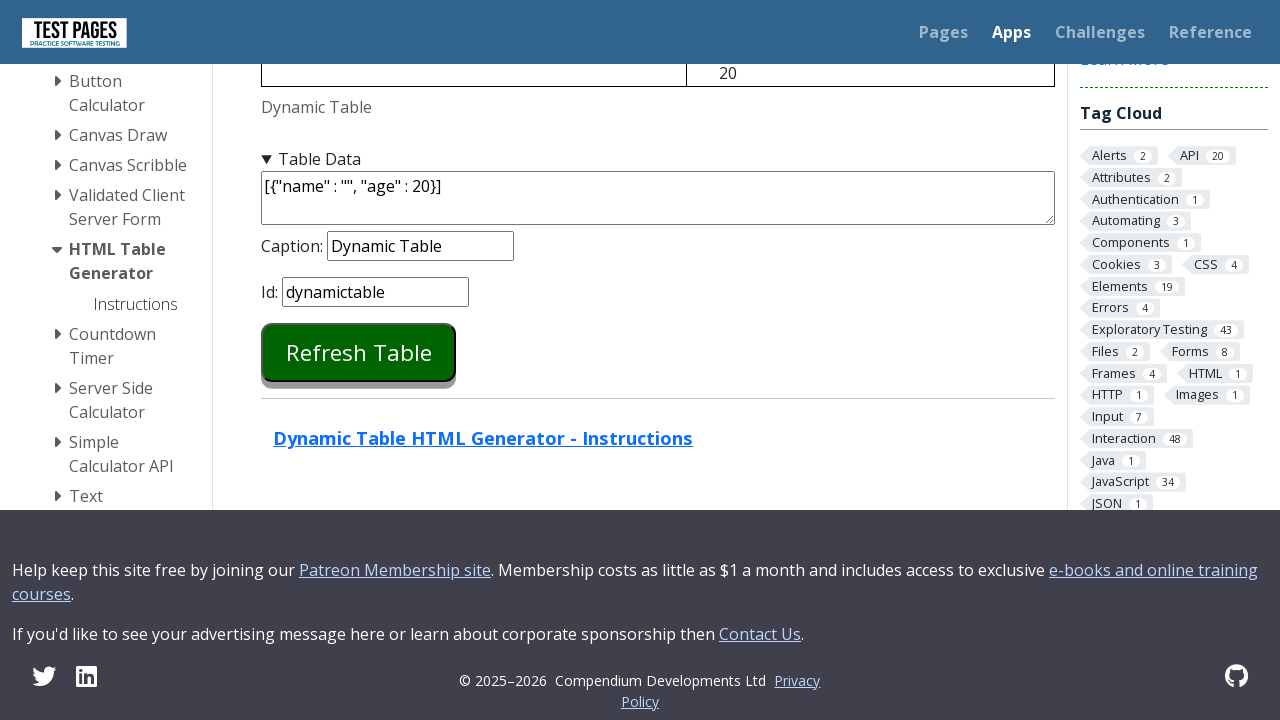

Waited for table cells to load and be present in the DOM
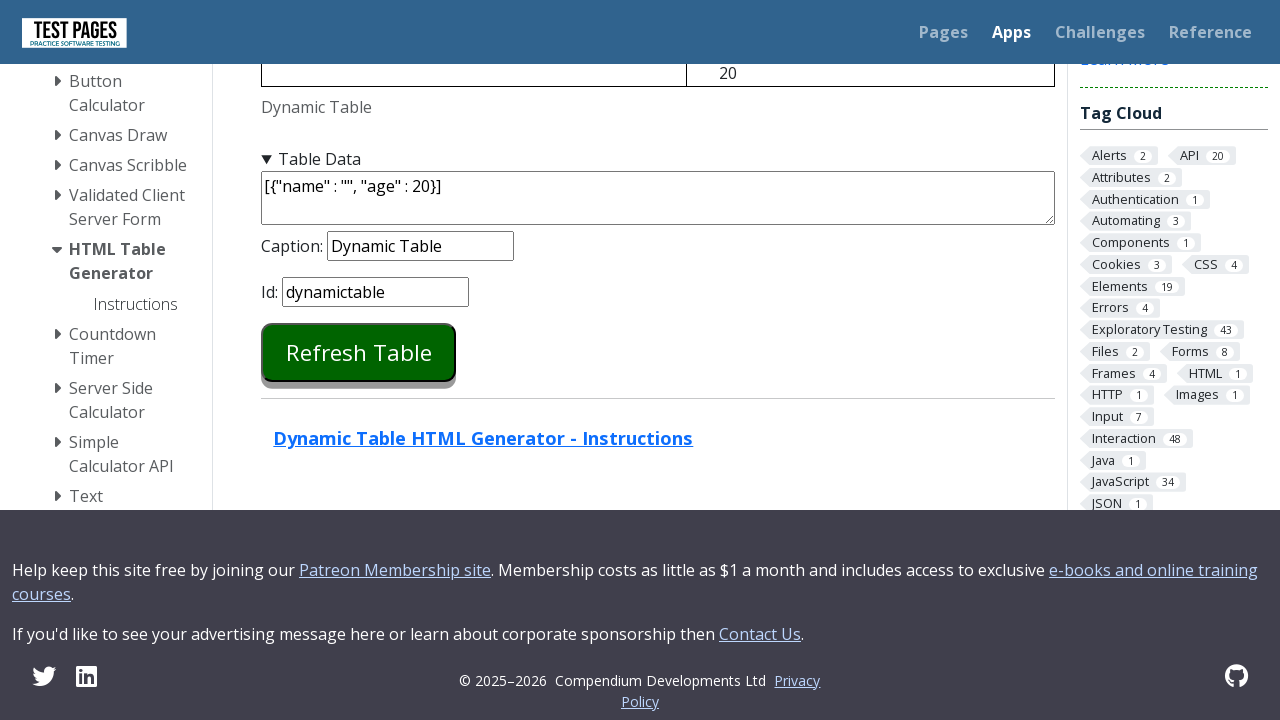

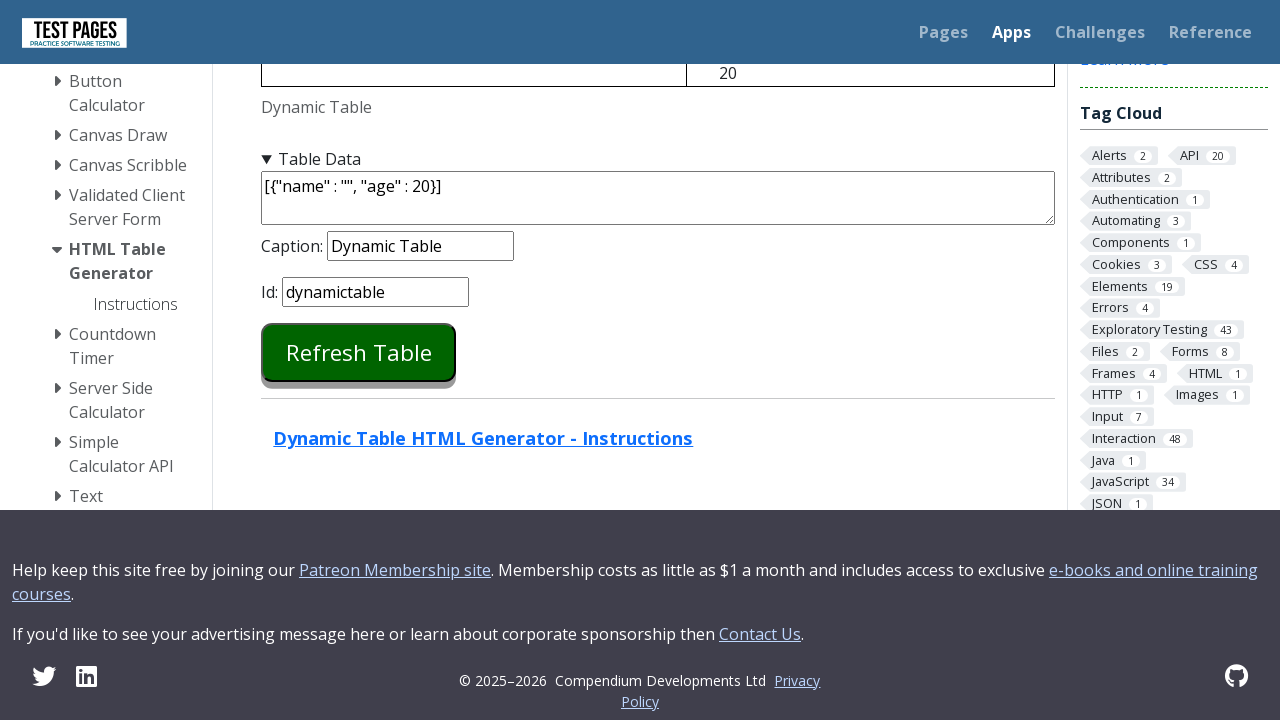